Navigates to Mount Sinai website with maximized browser window

Starting URL: https://www.mountsinai.org/

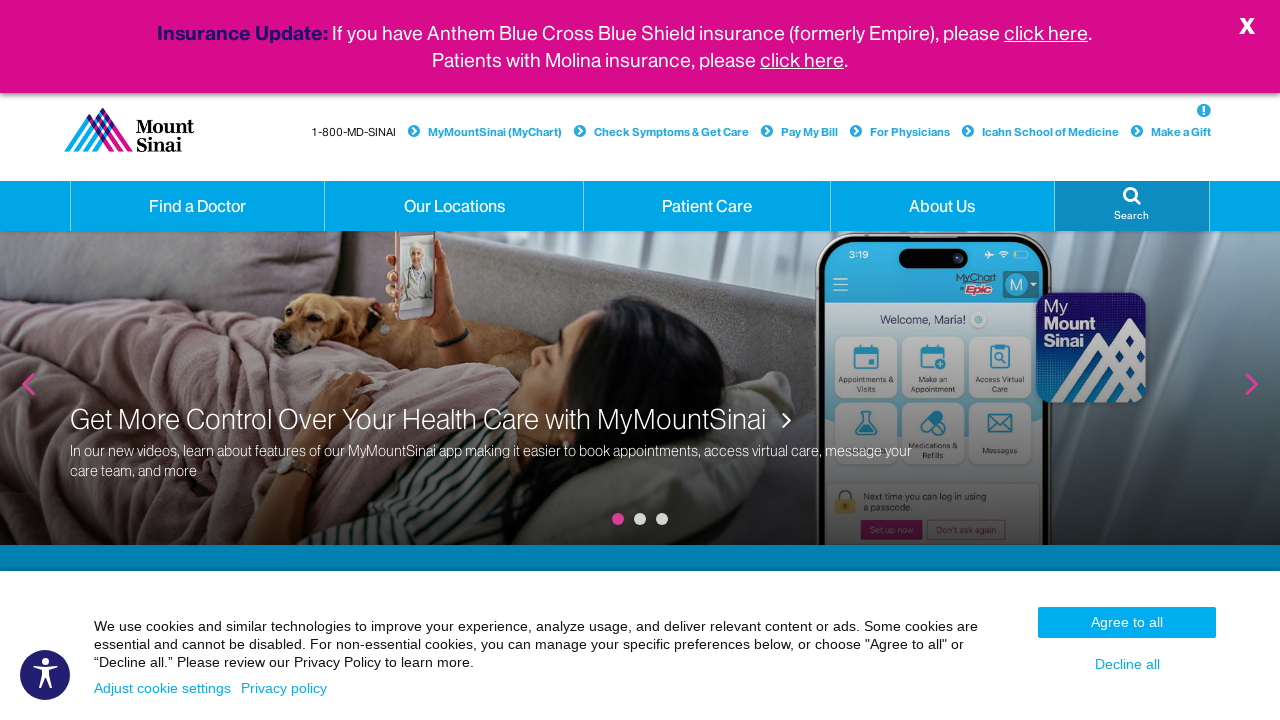

Navigated to Mount Sinai website
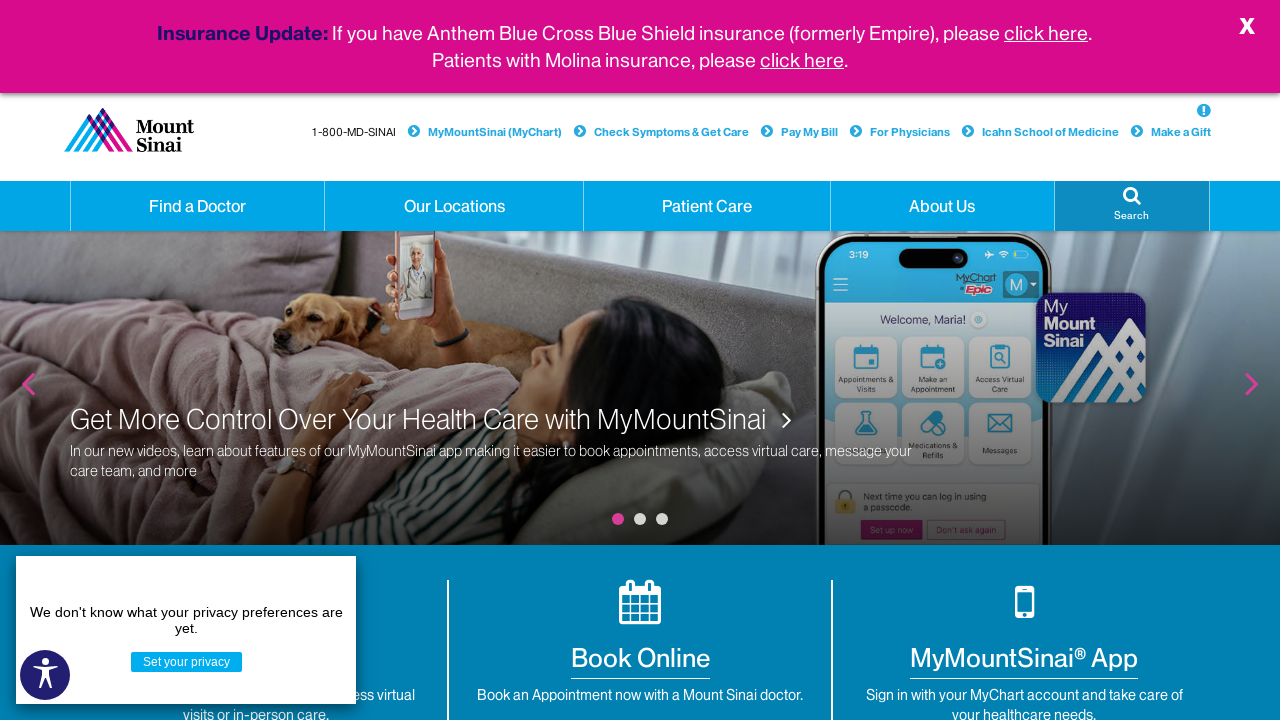

Maximized browser window
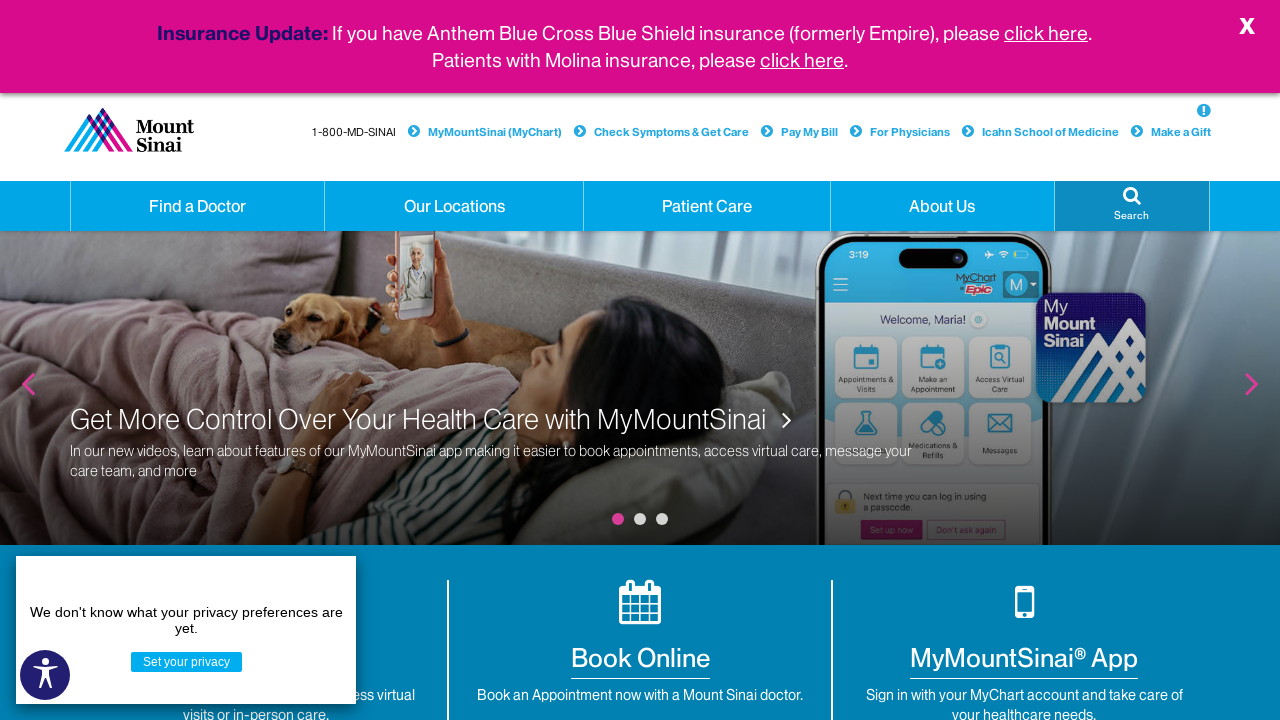

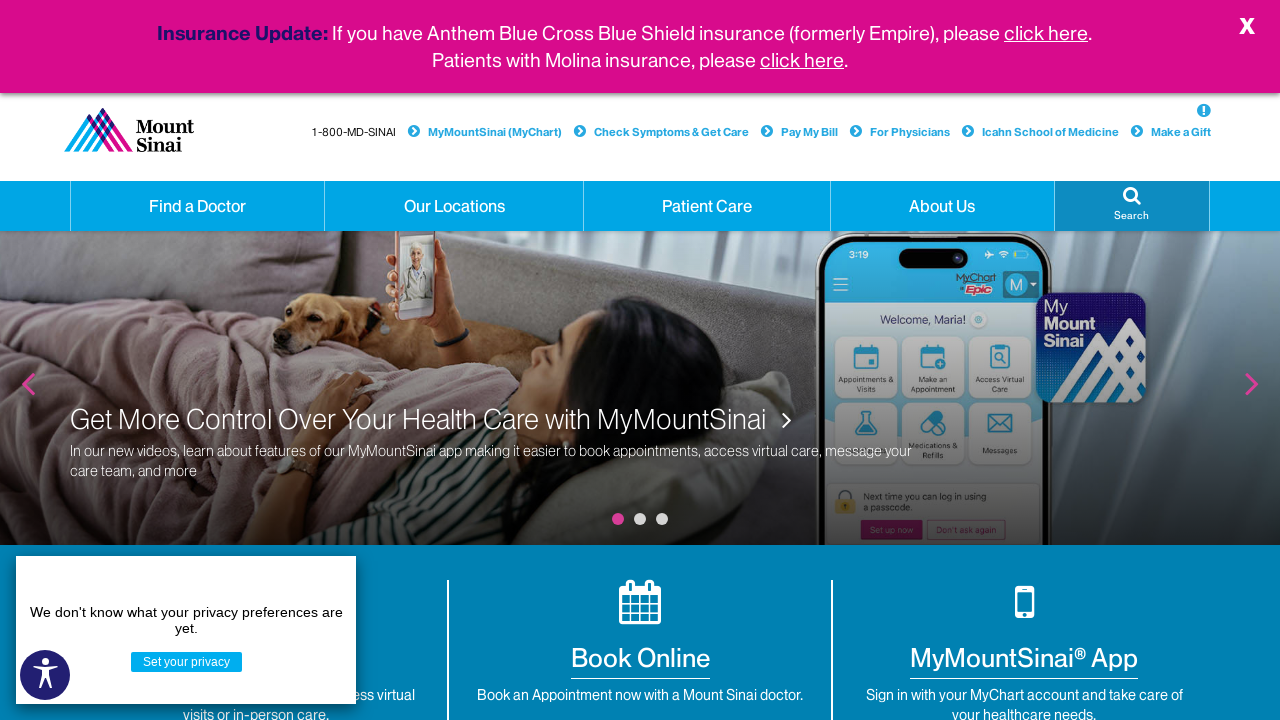